Tests window handling by clicking a link that opens a new window and switching to it

Starting URL: https://practice.cydeo.com/windows

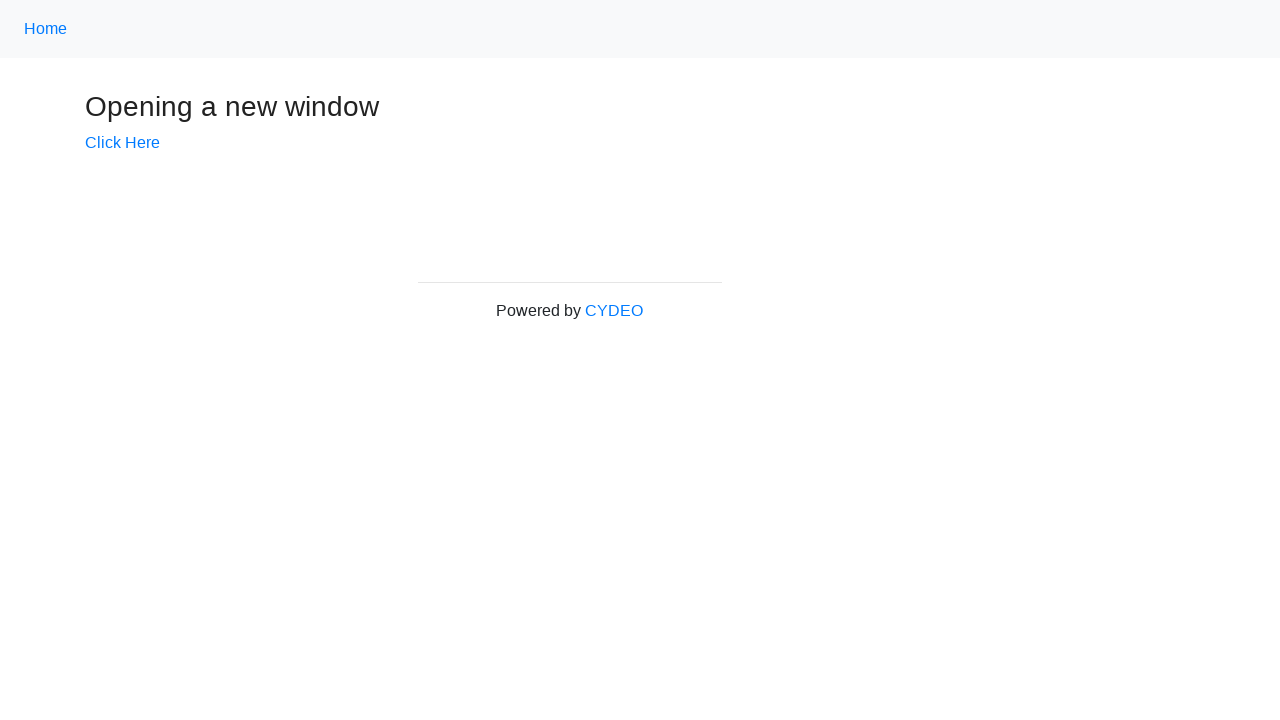

Clicked 'Click Here' link to open new window at (122, 143) on xpath=//a[.='Click Here']
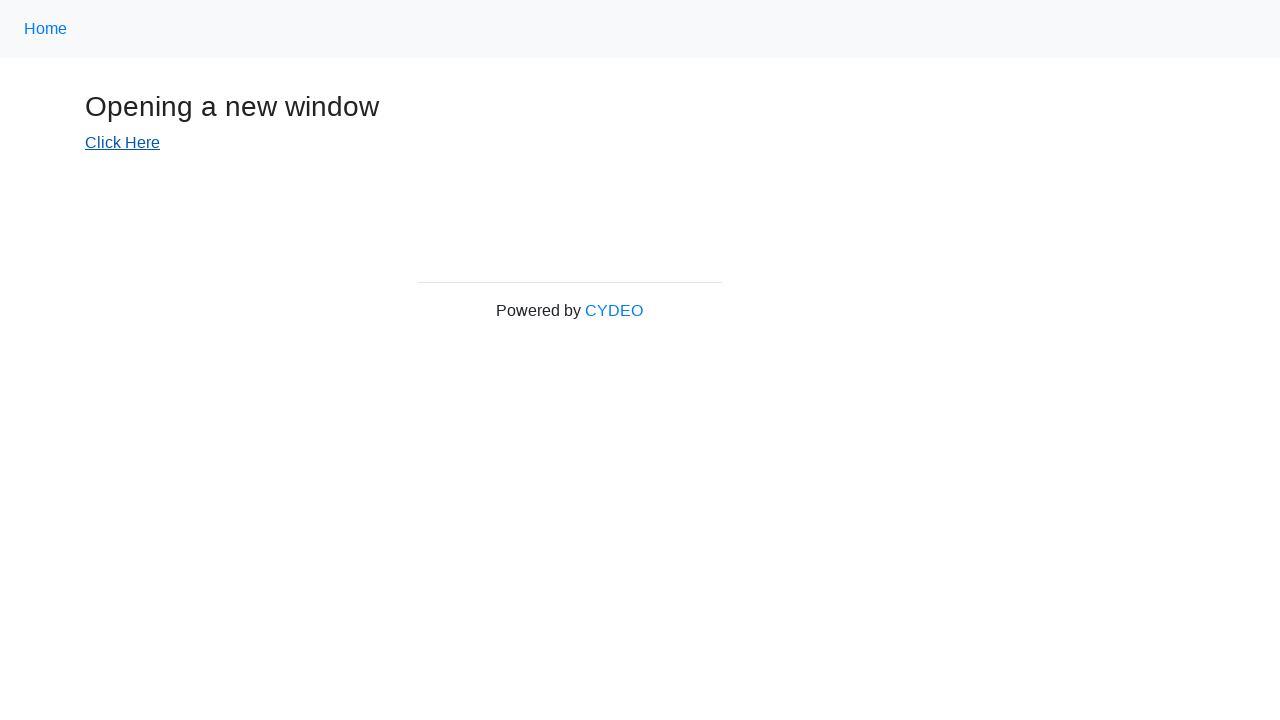

New window popup opened and captured
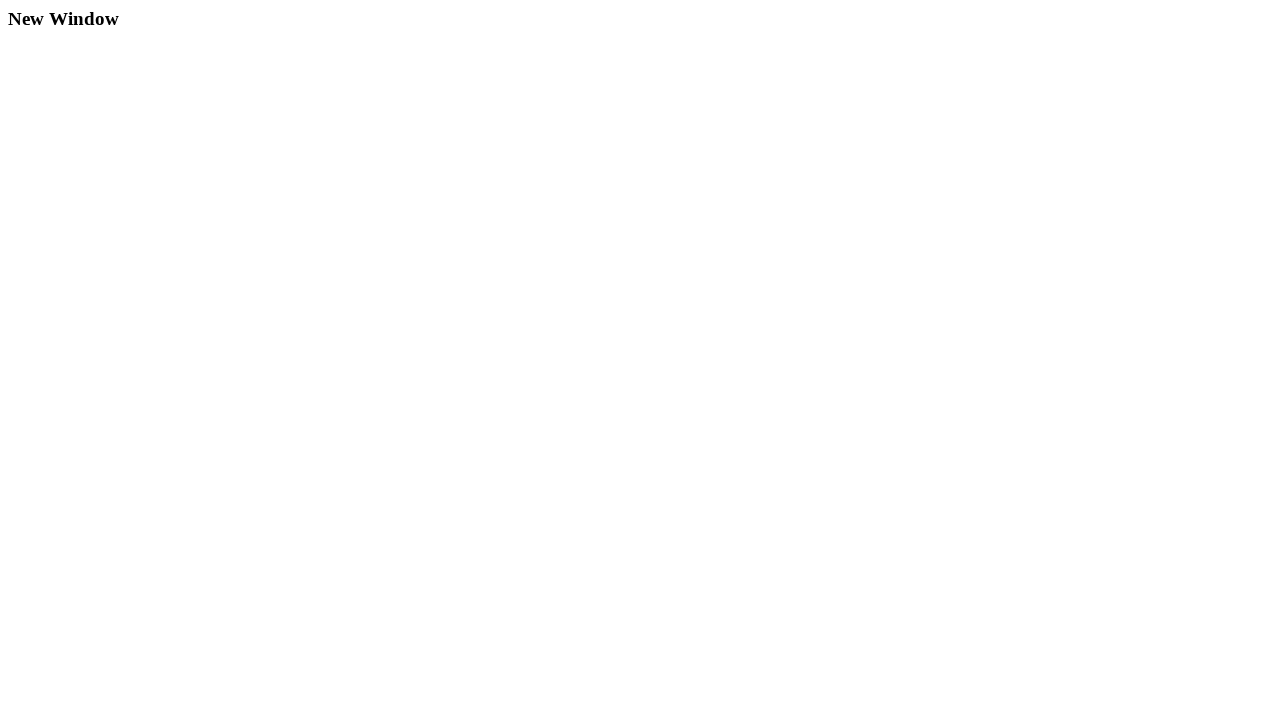

New window finished loading
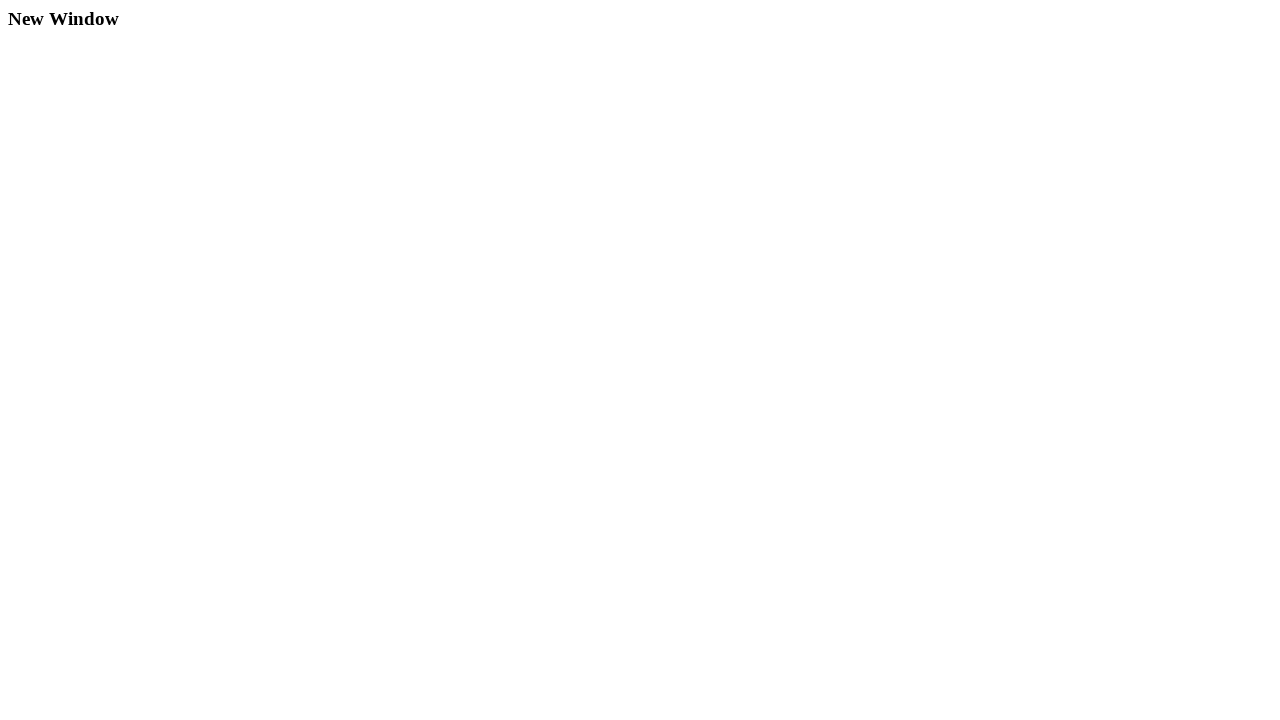

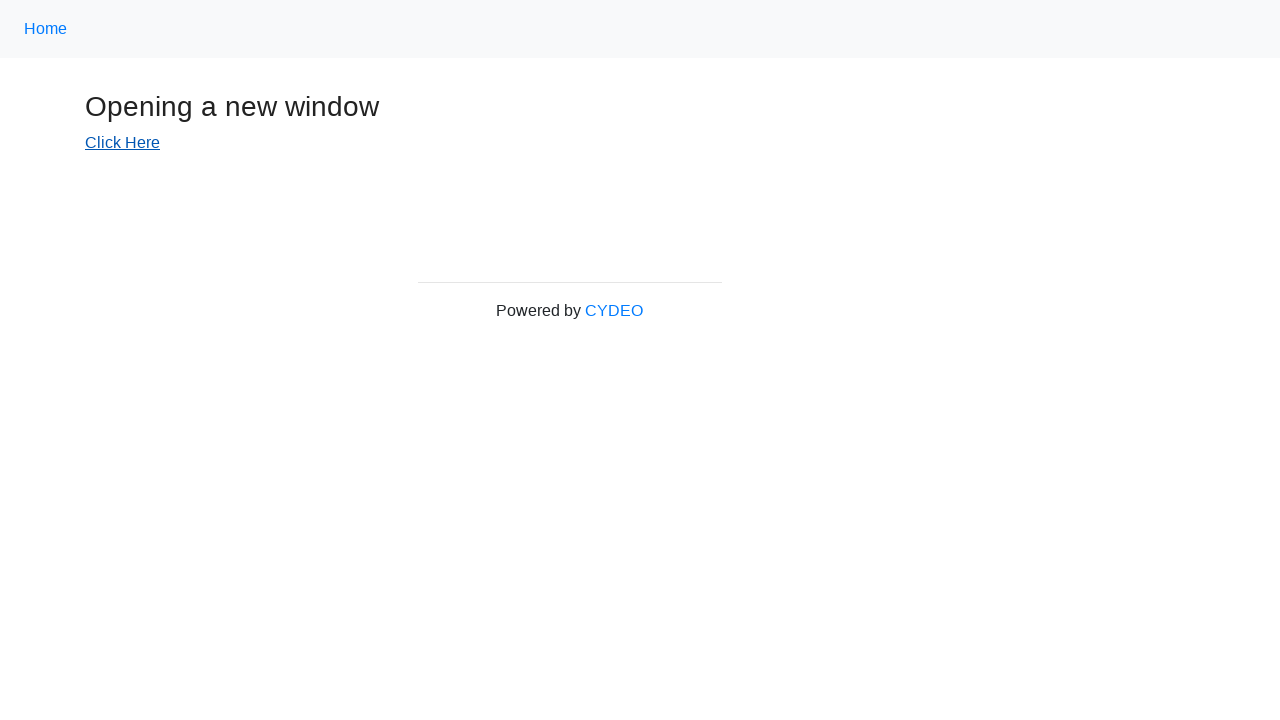